Tests selecting a country from a searchable dropdown on a registration form

Starting URL: https://demo.automationtesting.in/Register.html

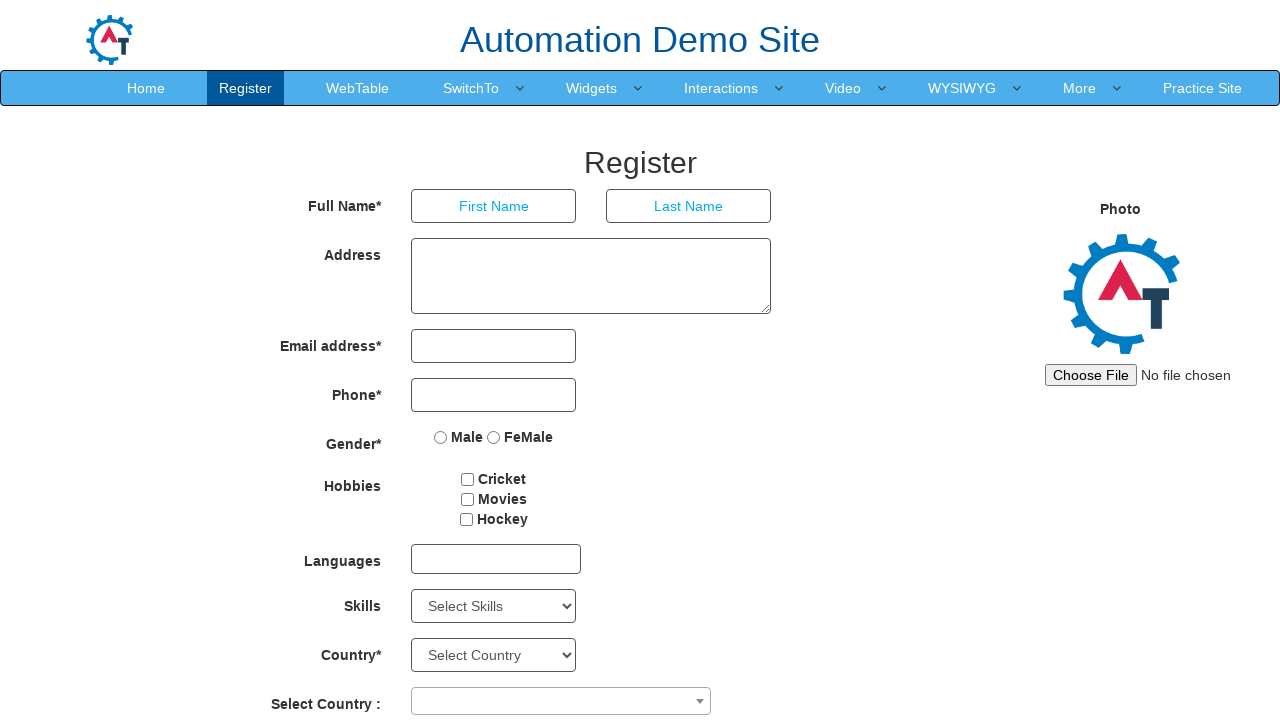

Clicked on country dropdown to open searchable options at (561, 701) on span[role='combobox']
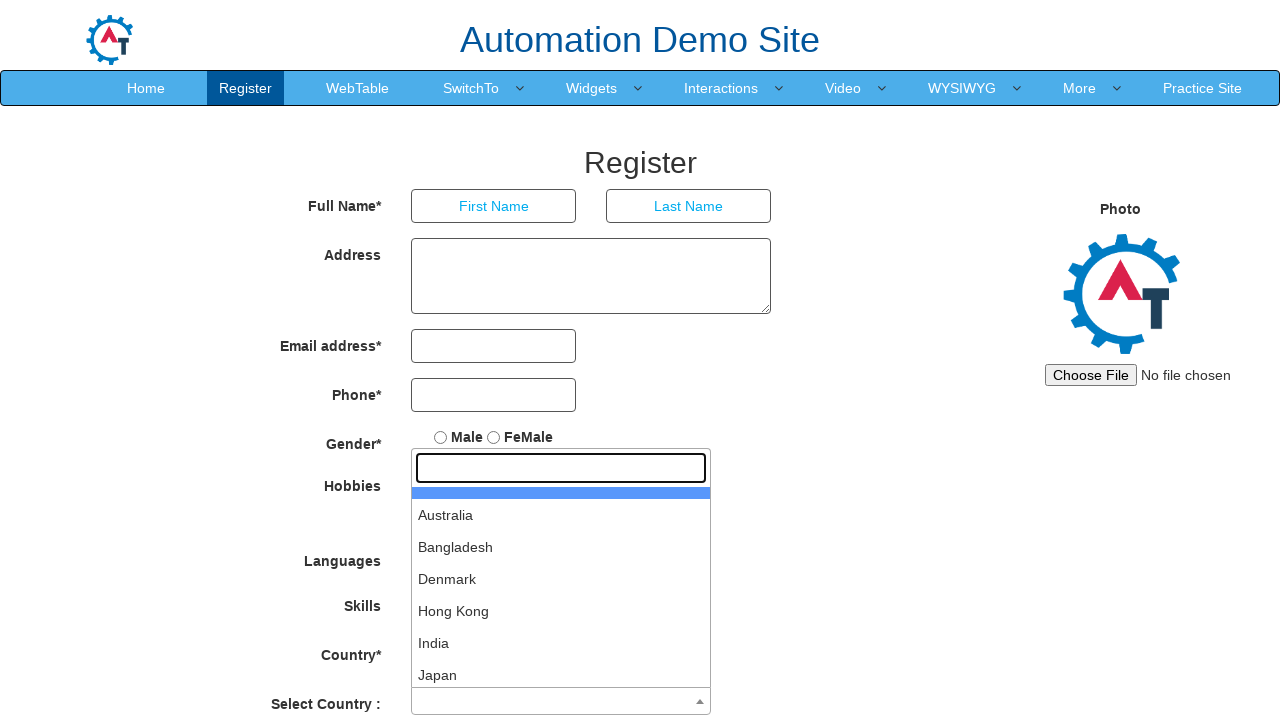

Selected India from the dropdown options at (561, 643) on li[role='treeitem'] >> internal:has-text="India"i
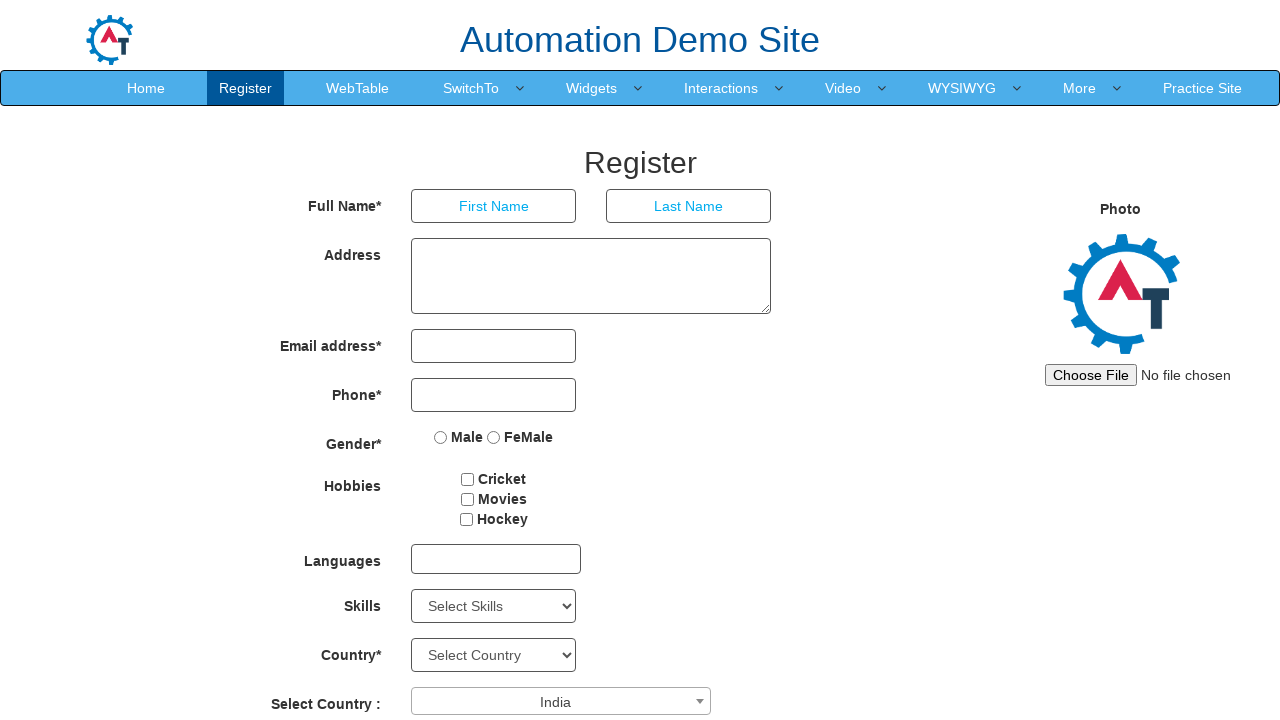

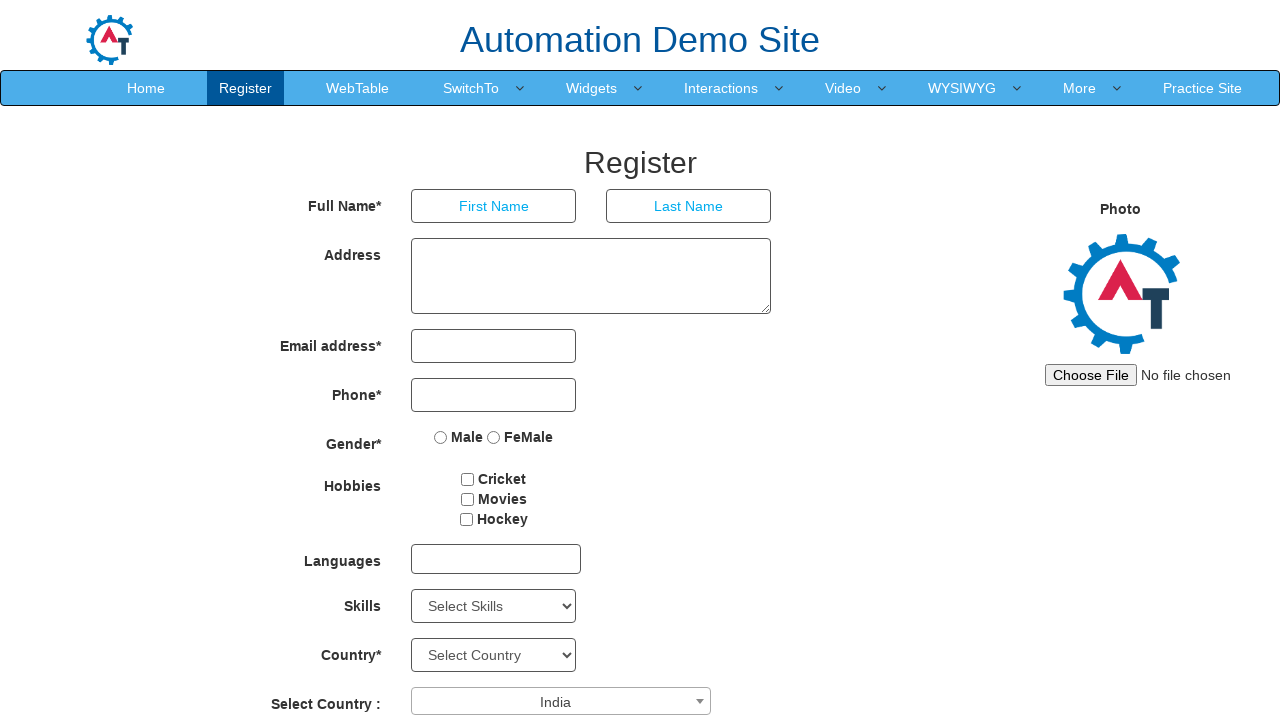